Tests the contact form by filling in name, address, email, phone number, subject, and message fields, then submitting the form

Starting URL: https://symonstorozhenko.wixsite.com/website-1

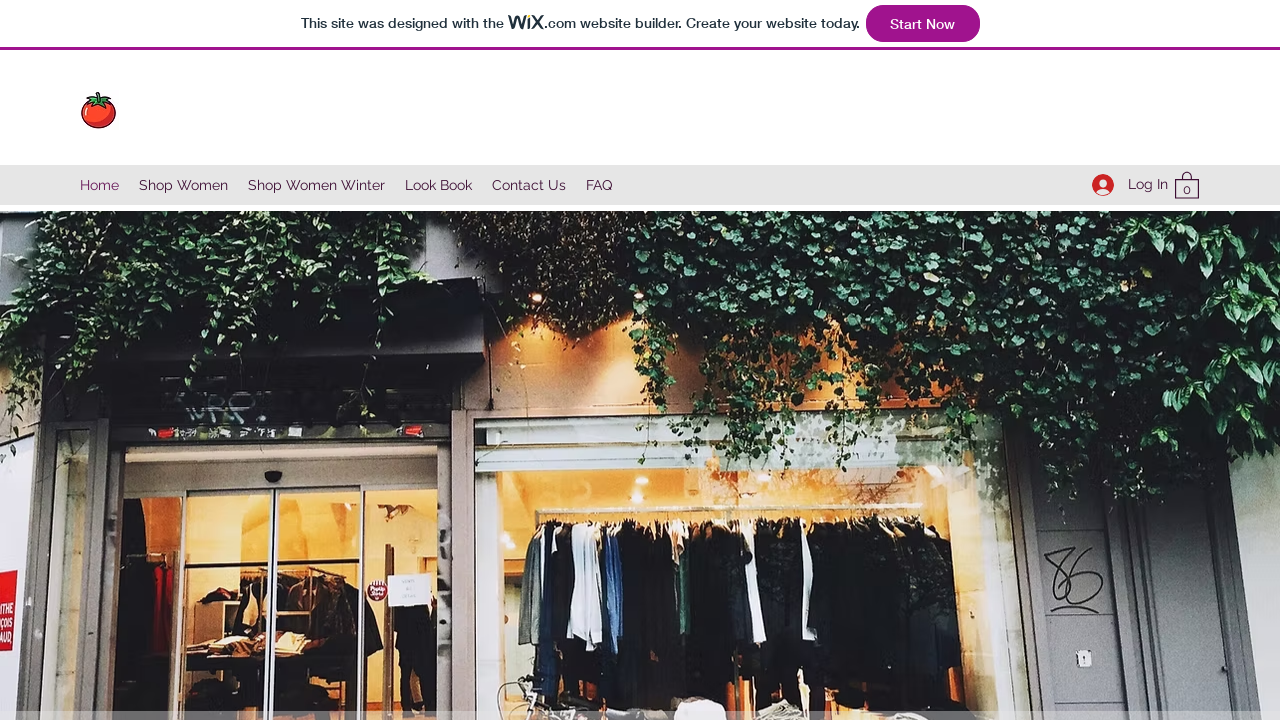

Clicked on Contact Us link at (529, 185) on internal:role=link[name="Contact Us"i]
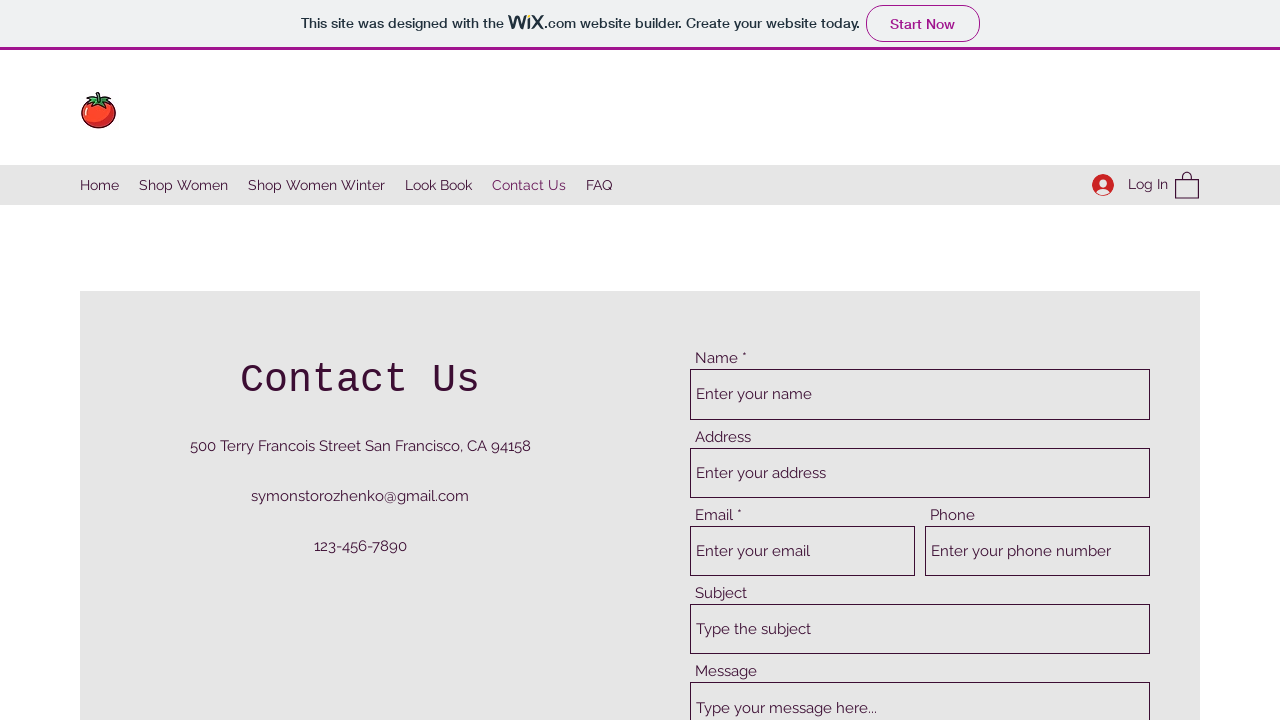

Clicked on name field at (920, 394) on internal:attr=[placeholder="Enter your name"i]
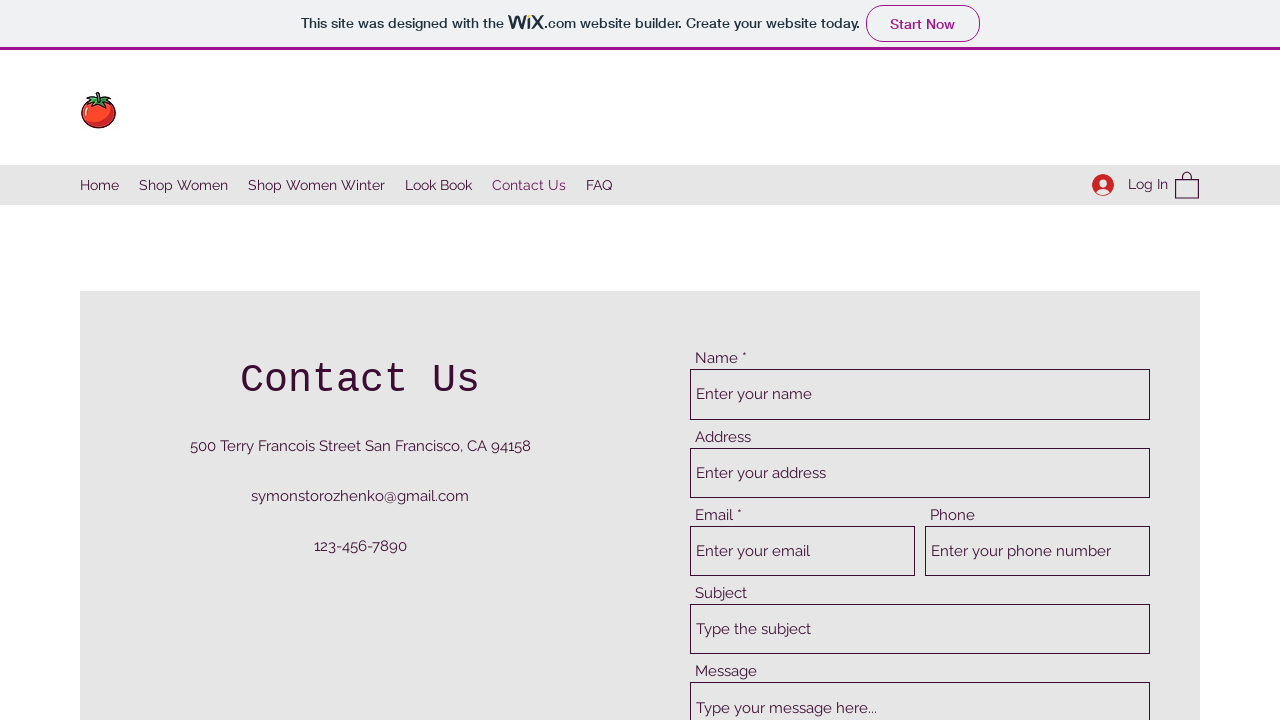

Filled name field with 'Ali' on internal:attr=[placeholder="Enter your name"i]
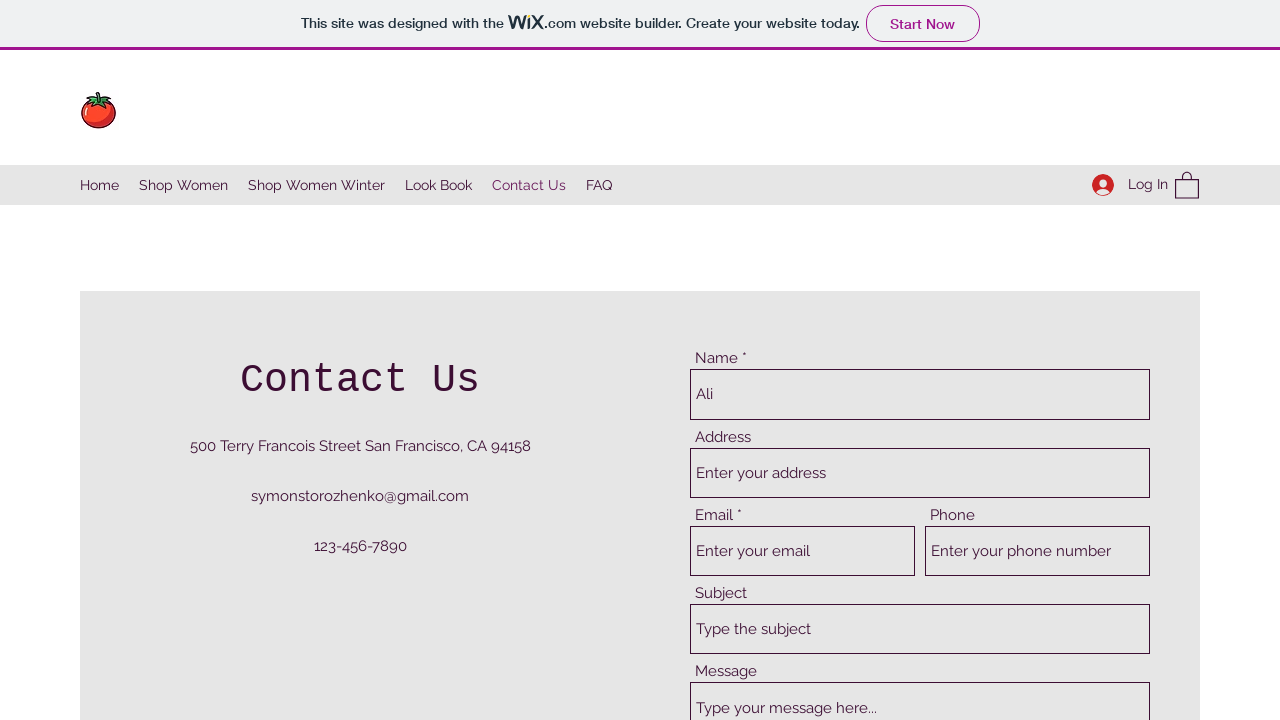

Pressed Tab to move to next field on internal:attr=[placeholder="Enter your name"i]
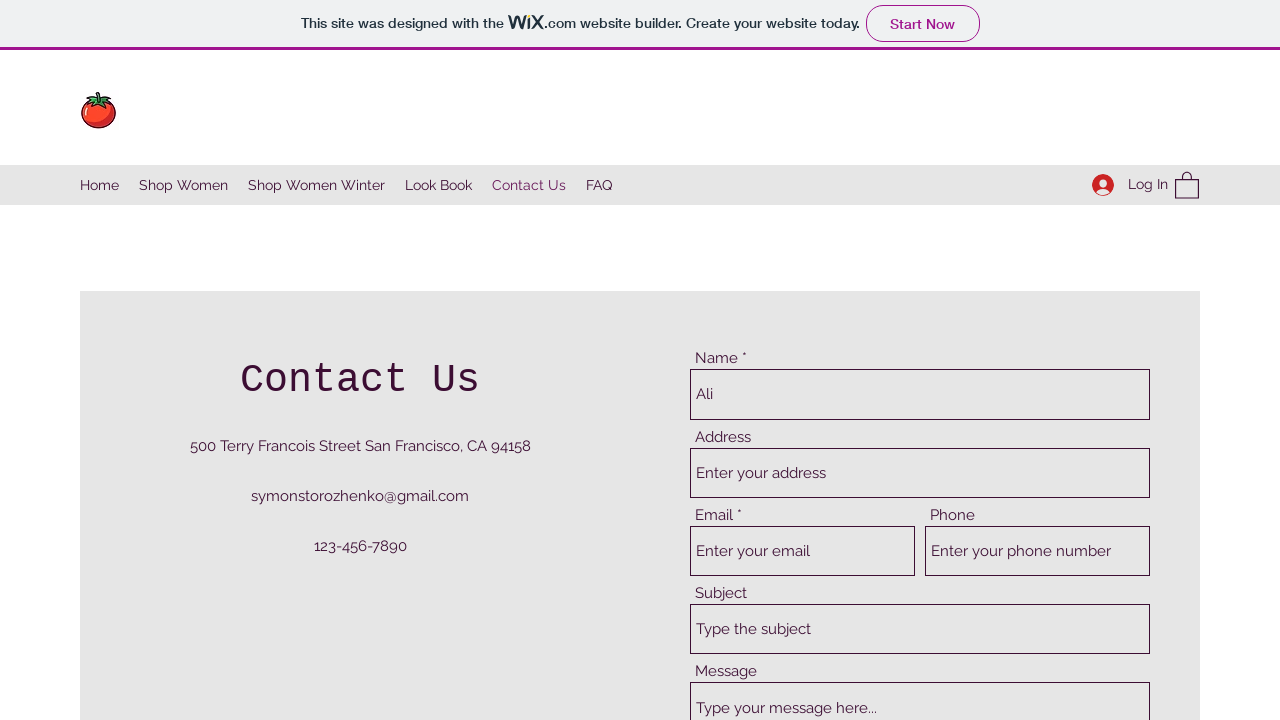

Filled address field with 'ali123@gmail.com' on internal:attr=[placeholder="Enter your address"i]
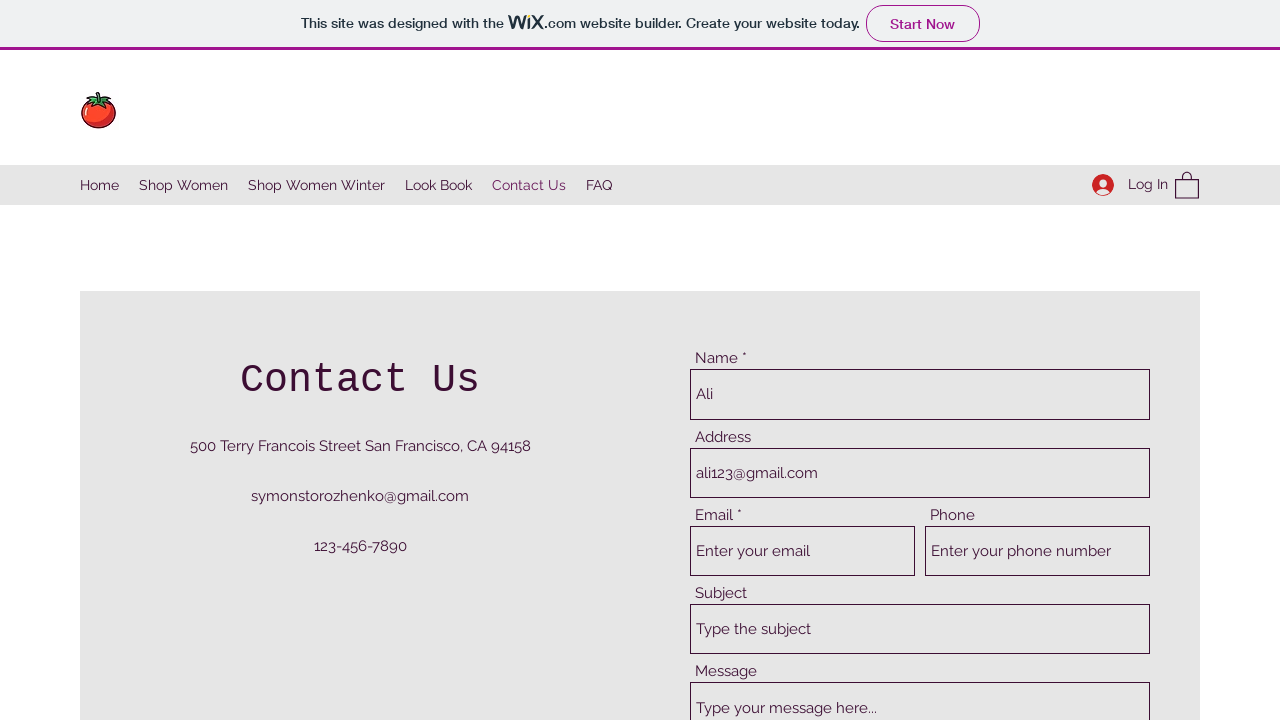

Pressed Tab to move to next field on internal:attr=[placeholder="Enter your address"i]
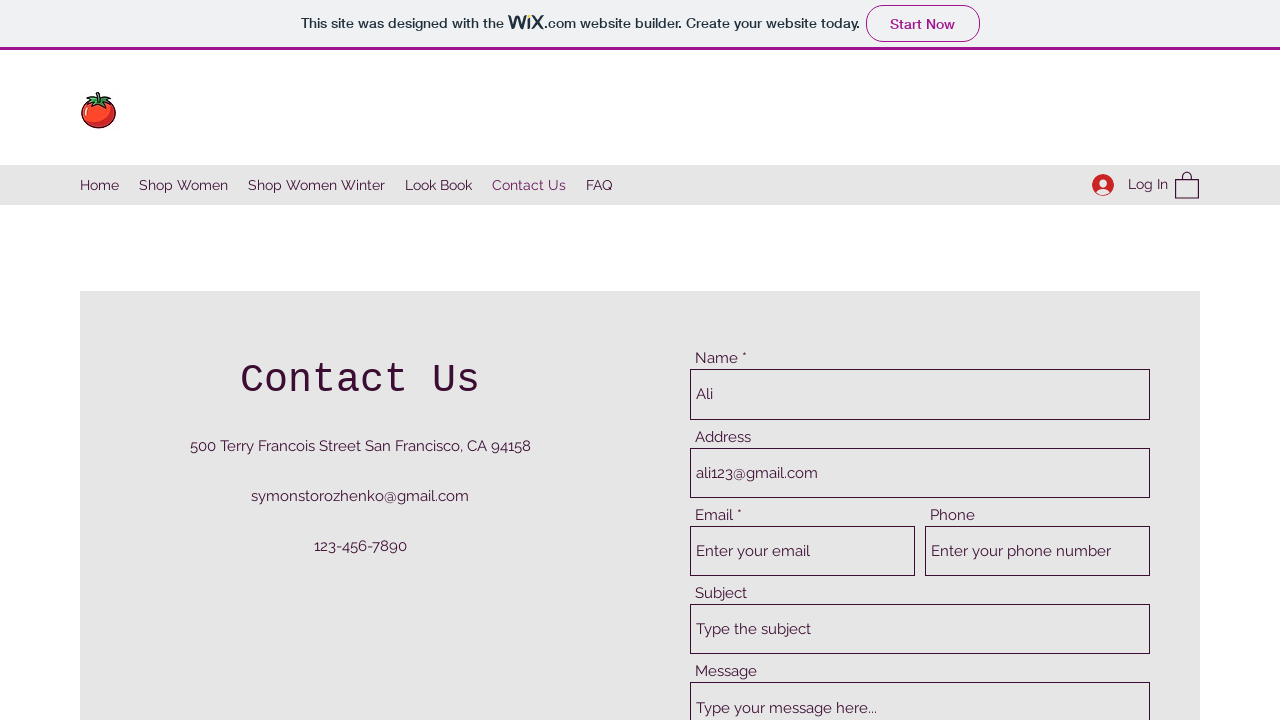

Filled email field with 'ali123@gmail.com' on internal:attr=[placeholder="Enter your email"i]
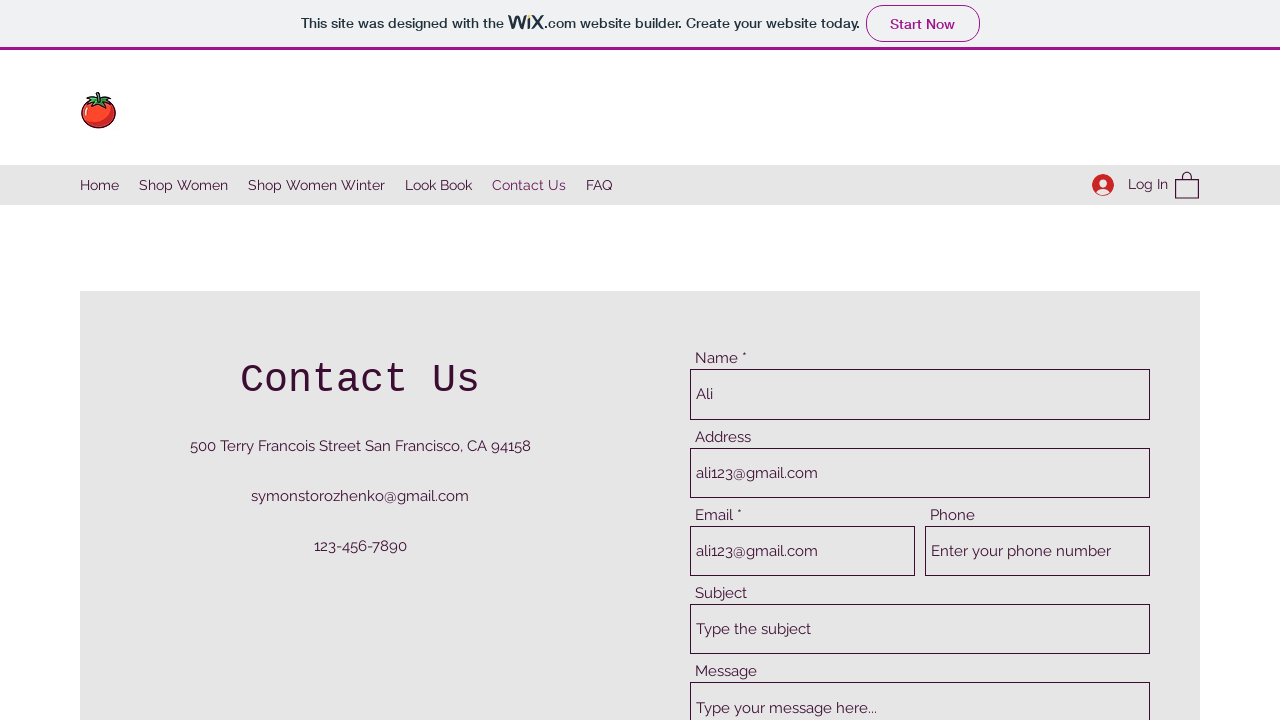

Clicked on address field to update it at (920, 473) on internal:attr=[placeholder="Enter your address"i]
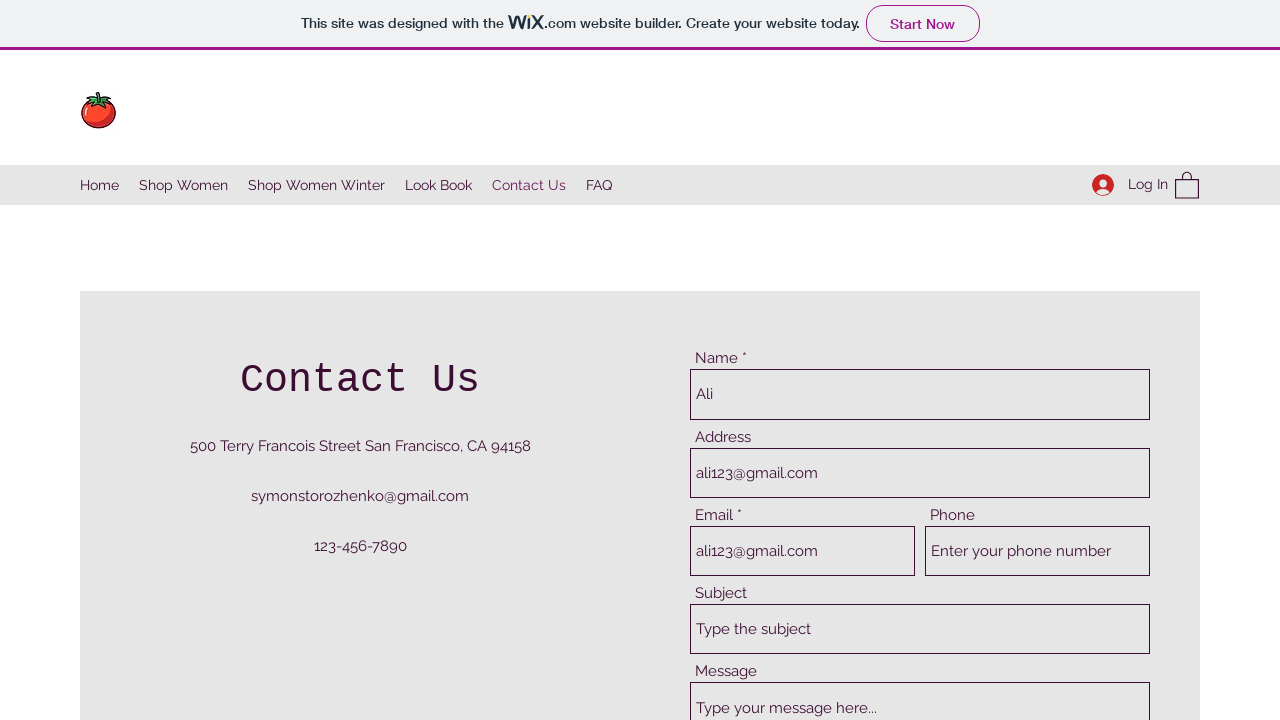

Filled address field with '12str 77 address' on internal:attr=[placeholder="Enter your address"i]
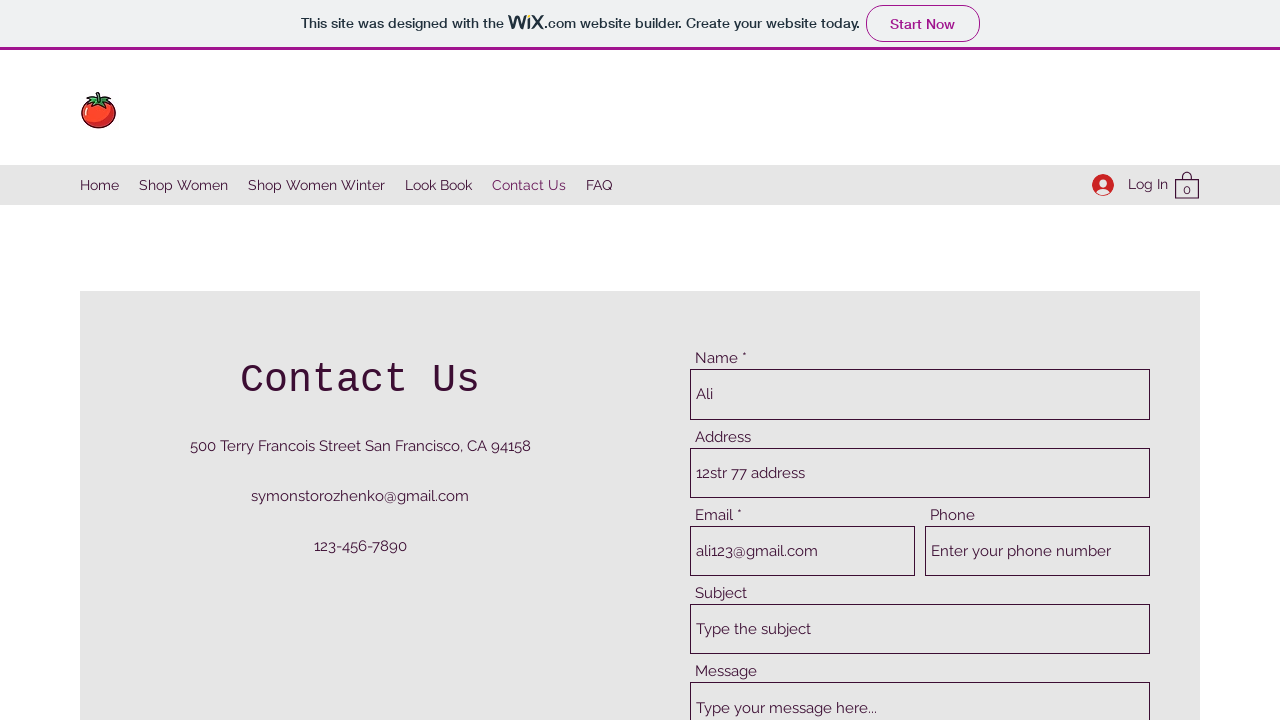

Clicked on phone number field at (1038, 551) on internal:attr=[placeholder="Enter your phone number"i]
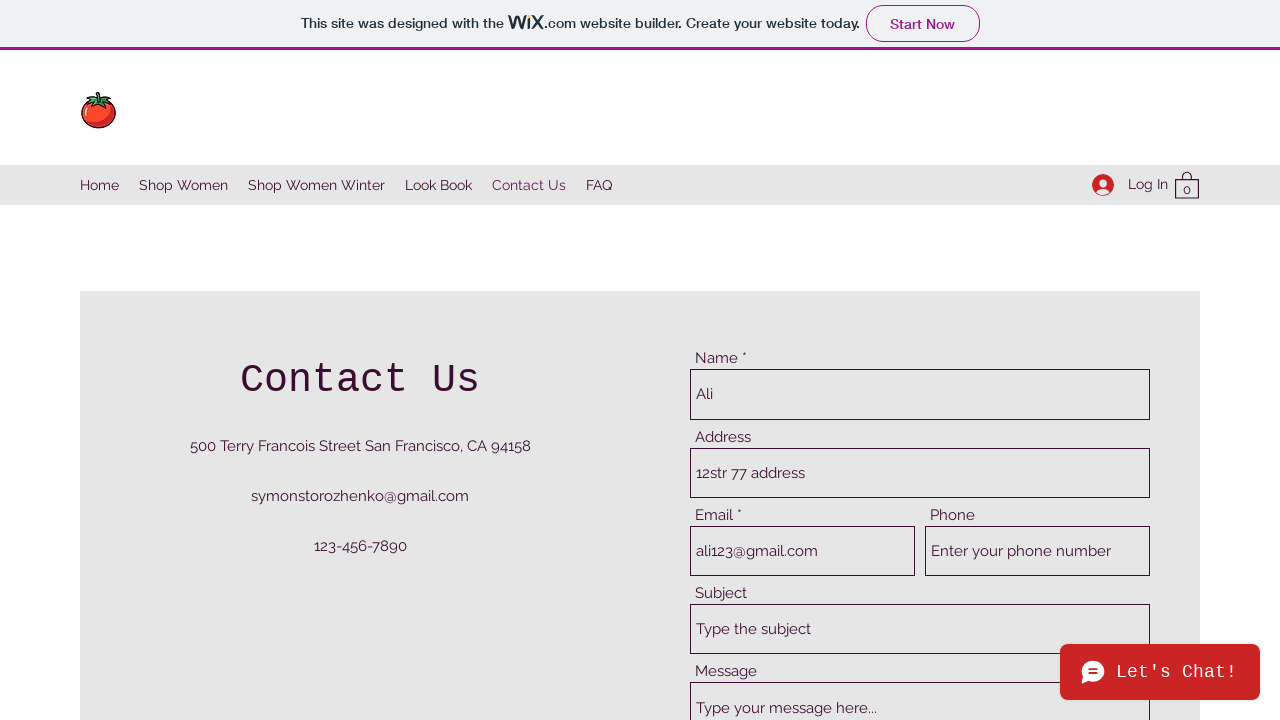

Filled phone number field with '12345887654' on internal:attr=[placeholder="Enter your phone number"i]
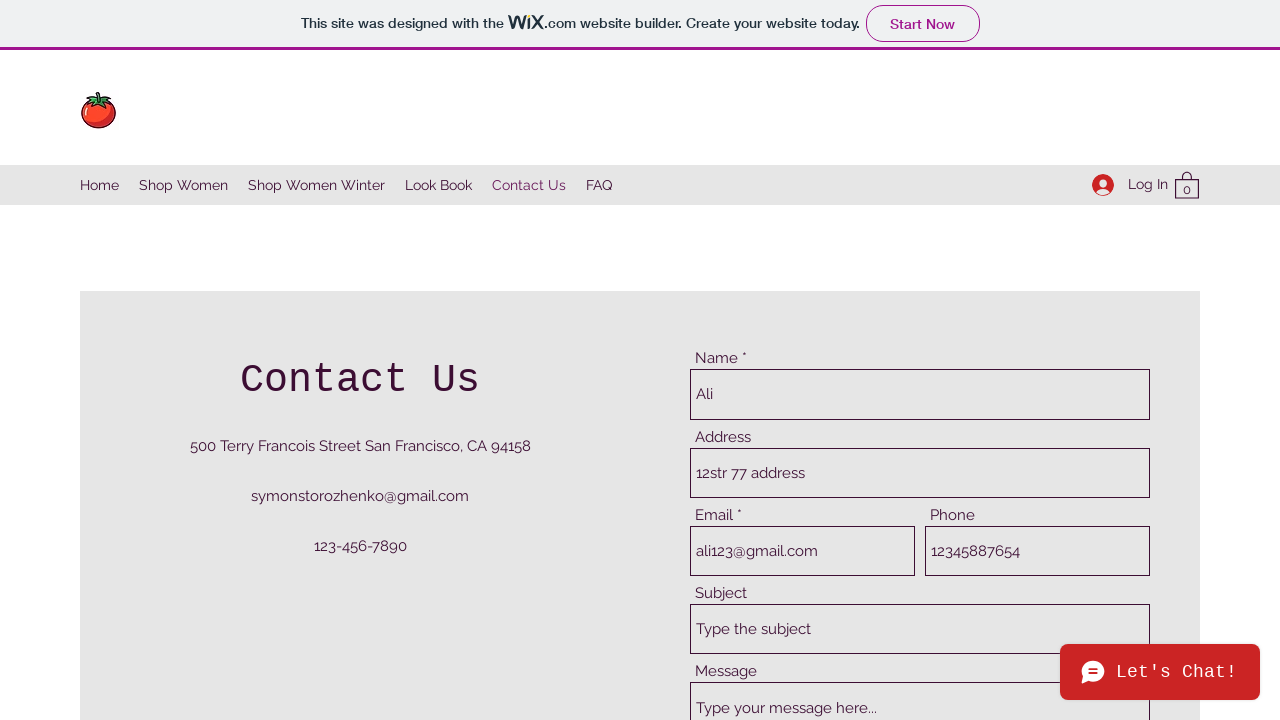

Clicked on subject field at (920, 629) on internal:attr=[placeholder="Type the subject"i]
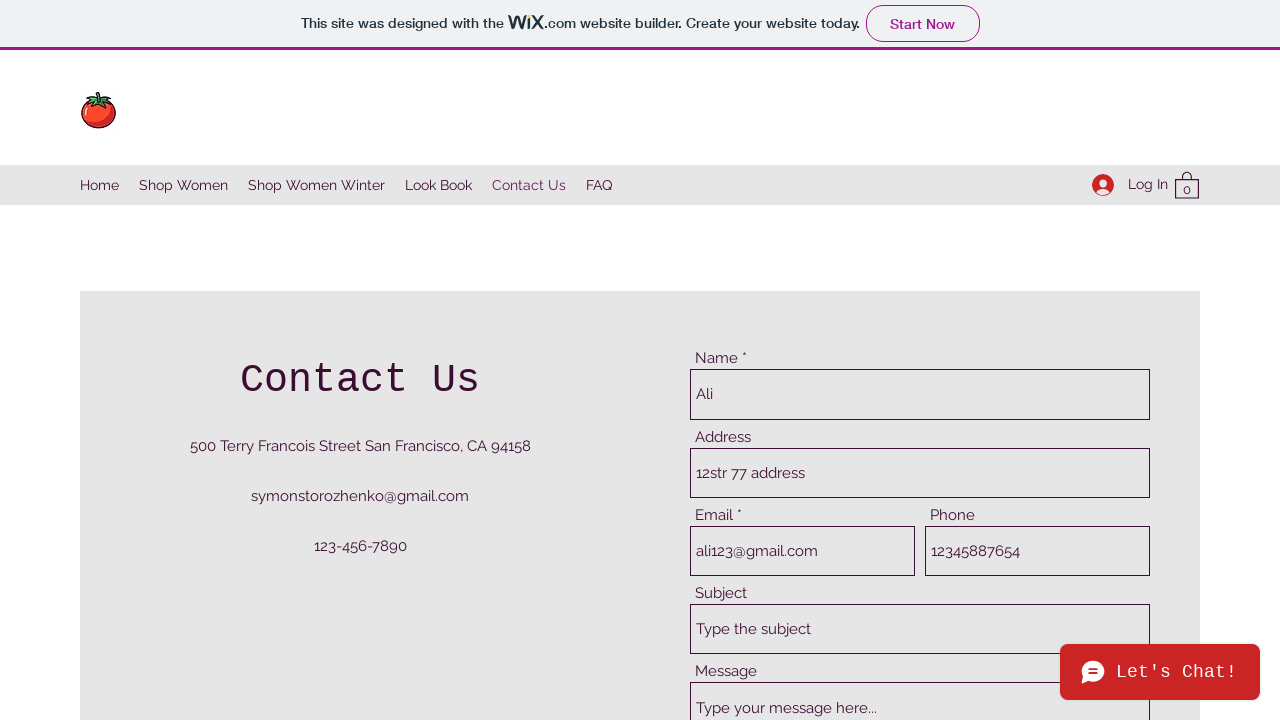

Filled subject field with 'dummy subject' on internal:attr=[placeholder="Type the subject"i]
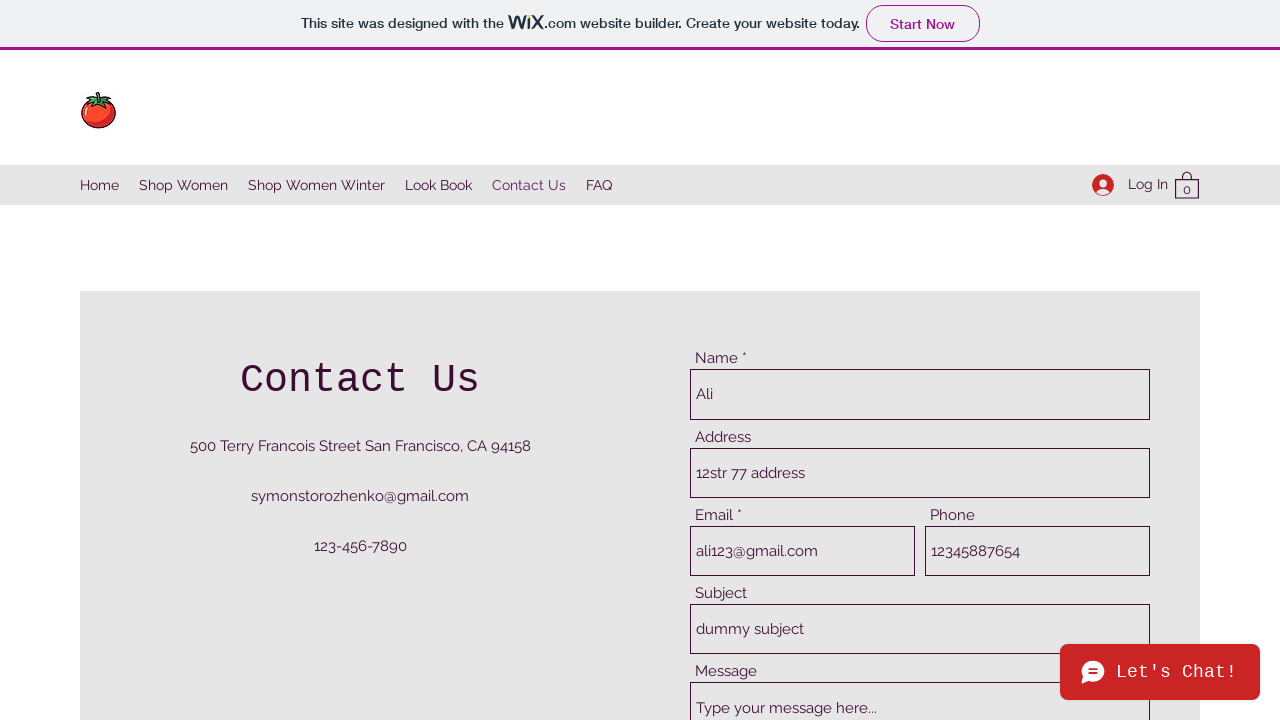

Clicked on message field at (920, 658) on internal:attr=[placeholder="Type your message here..."i]
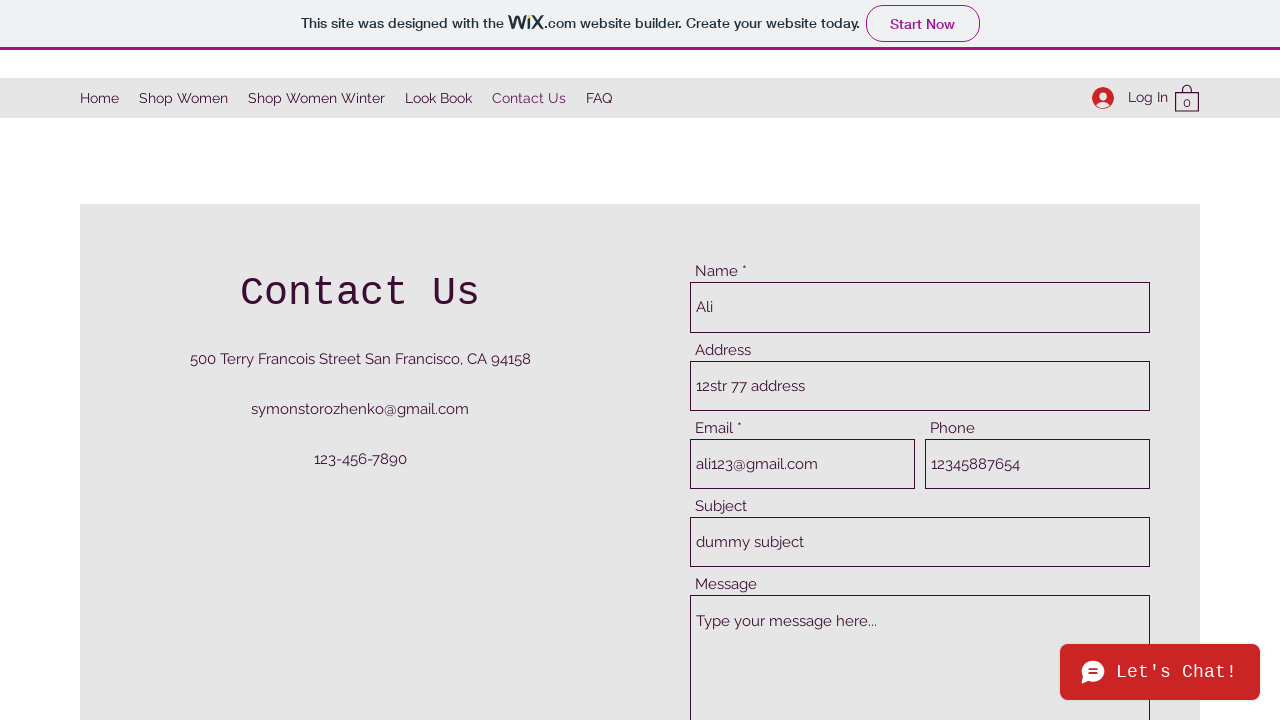

Filled message field with 'here is a message' on internal:attr=[placeholder="Type your message here..."i]
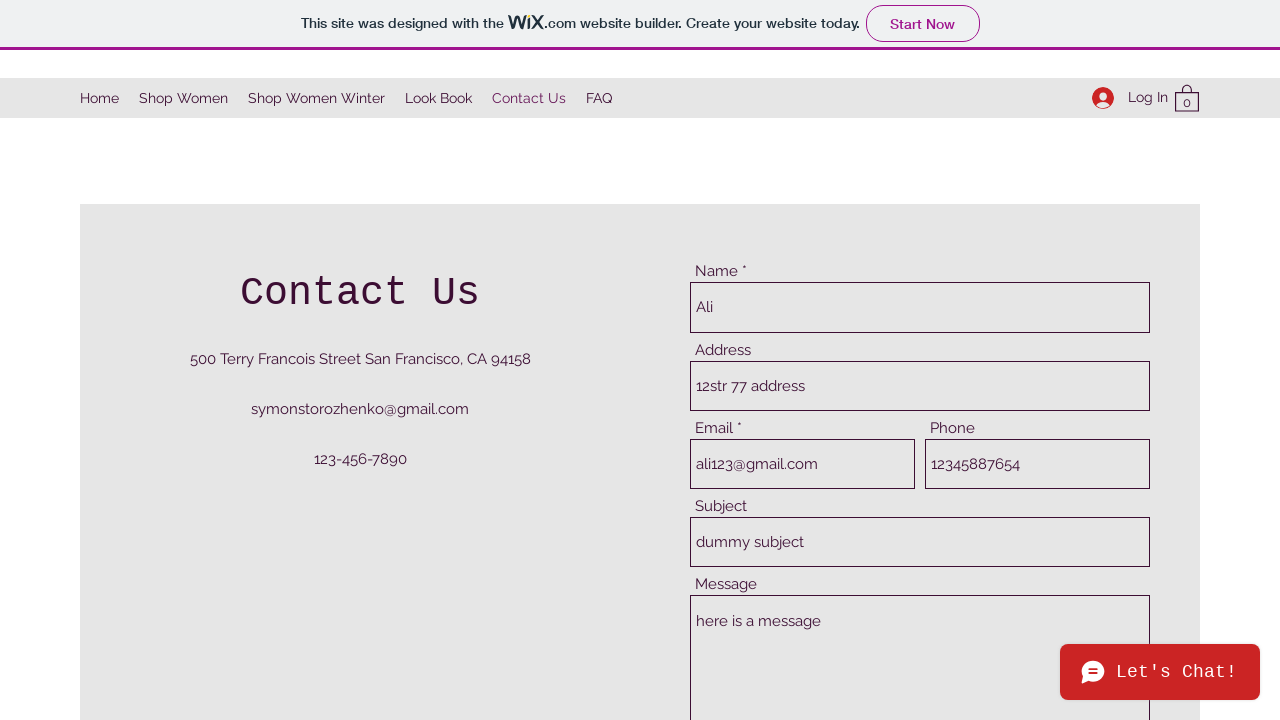

Clicked submit button to submit the contact form at (1079, 360) on internal:testid=[data-testid="buttonElement"s]
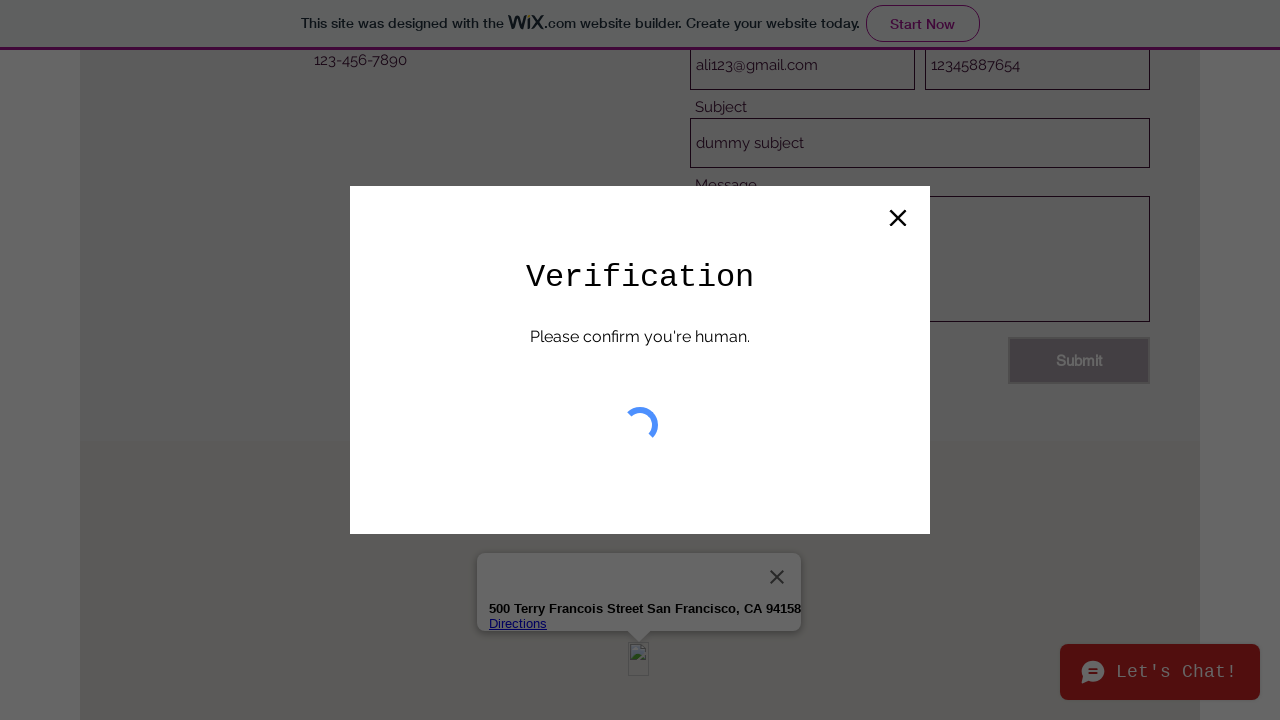

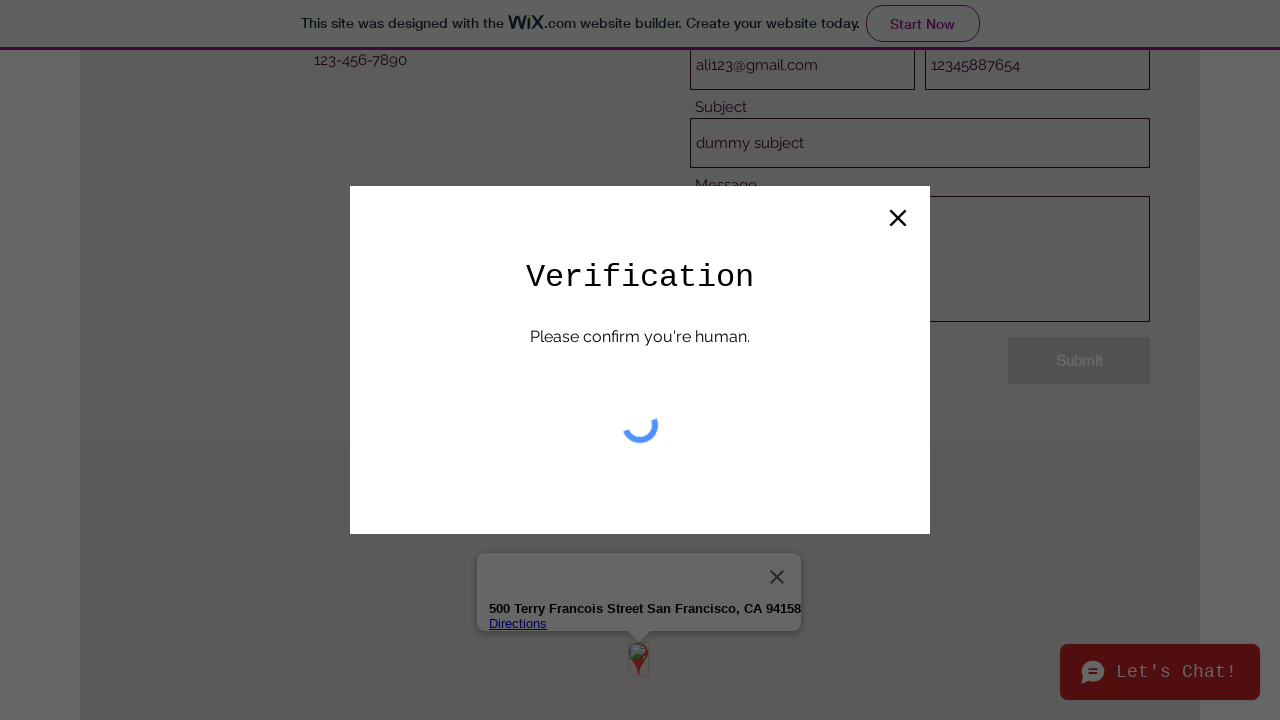